Tests right-click context menu functionality by performing a context click action on a button element

Starting URL: https://swisnl.github.io/jQuery-contextMenu/demo.html

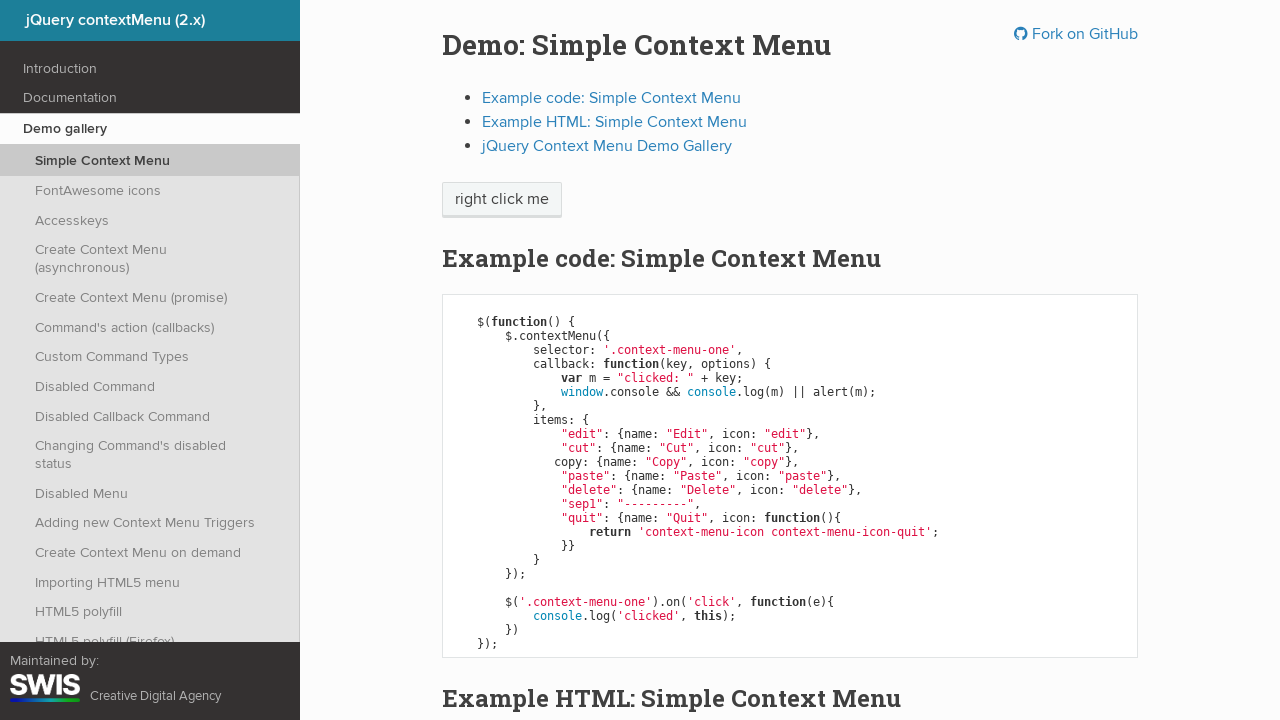

Right-clicked on 'right click me' button to open context menu at (502, 200) on xpath=//span[contains(text(),'right click me')]
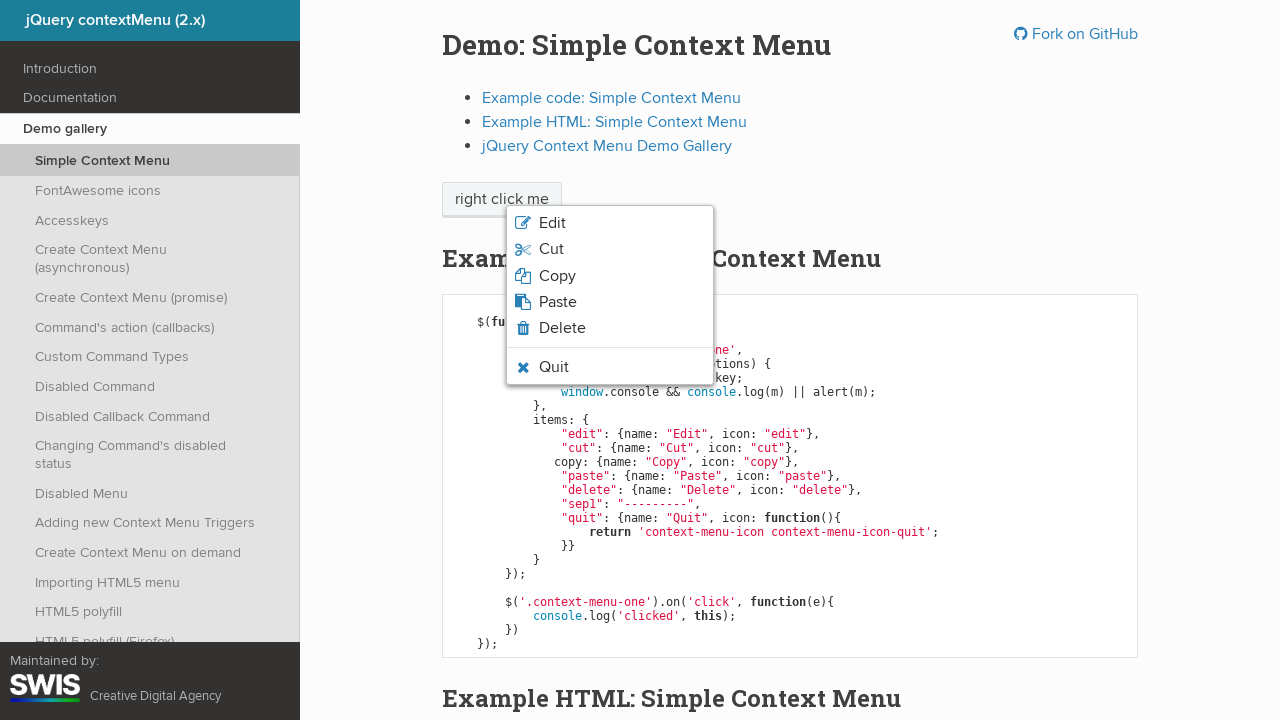

Context menu appeared and is visible
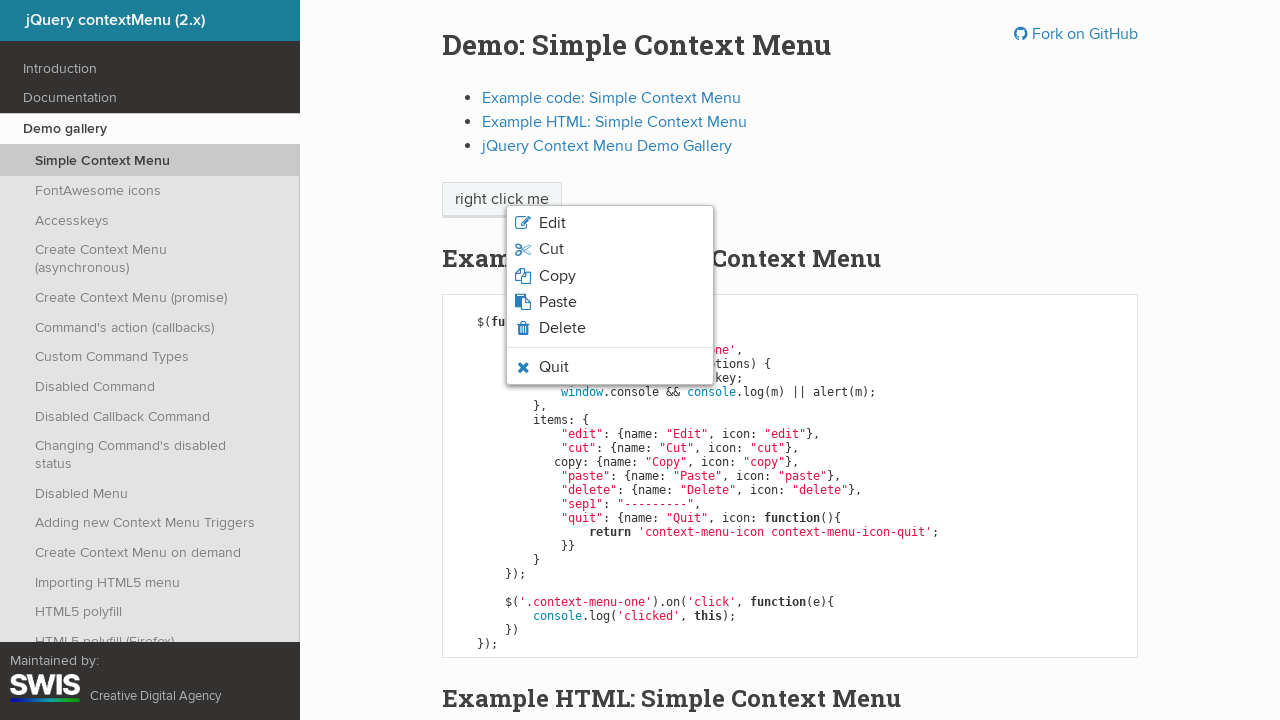

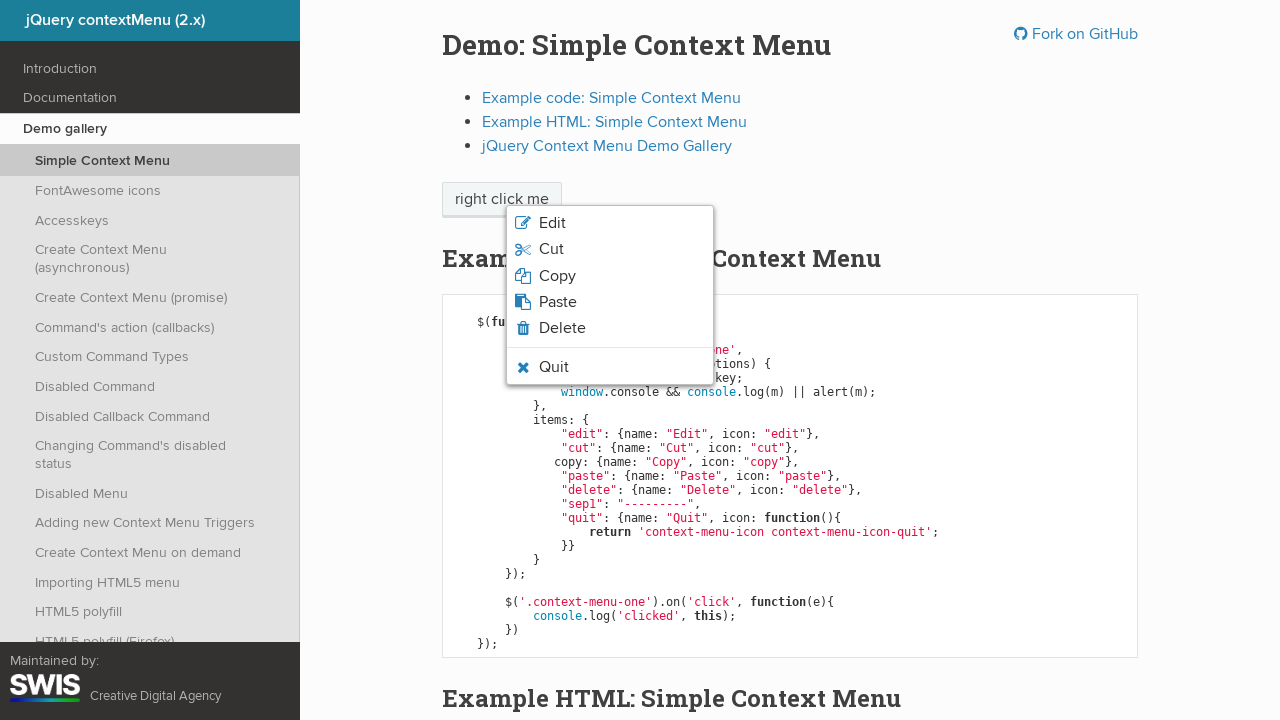